Tests a form that requires calculating a mathematical value based on displayed input, filling in the answer, checking a checkbox, selecting a radio button, and submitting the form.

Starting URL: http://suninjuly.github.io/execute_script.html

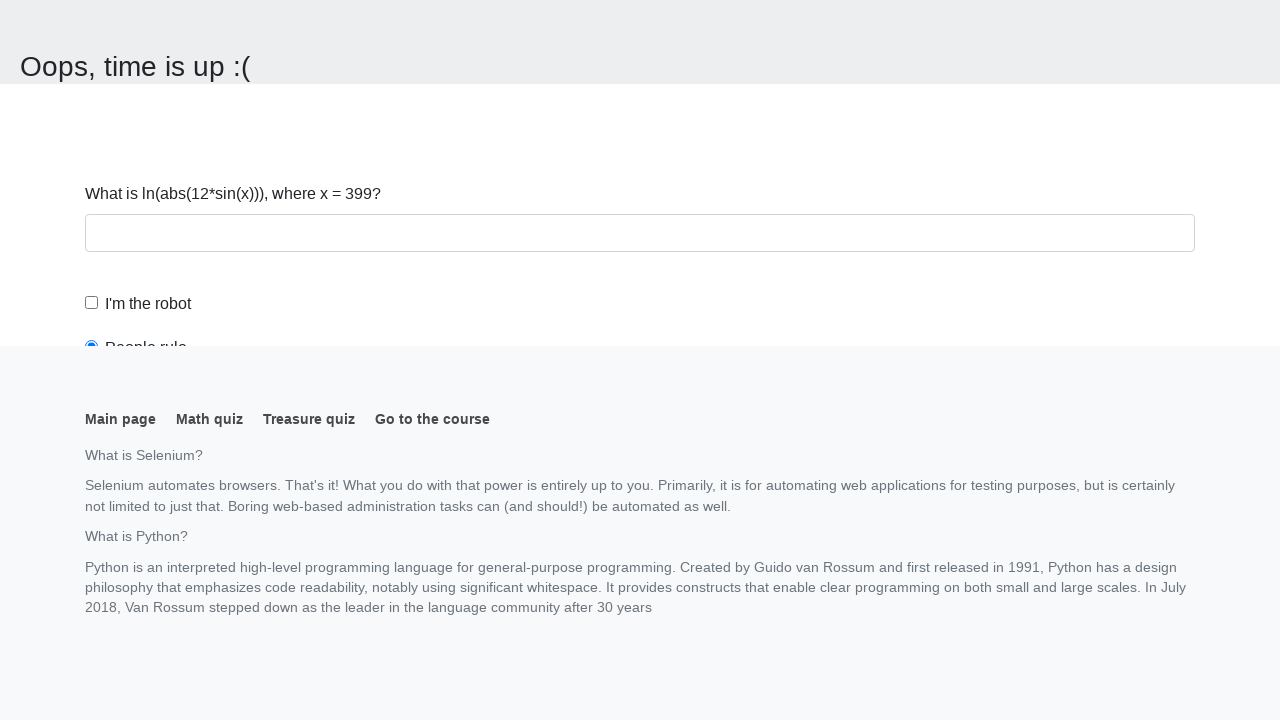

Navigated to calculator form page
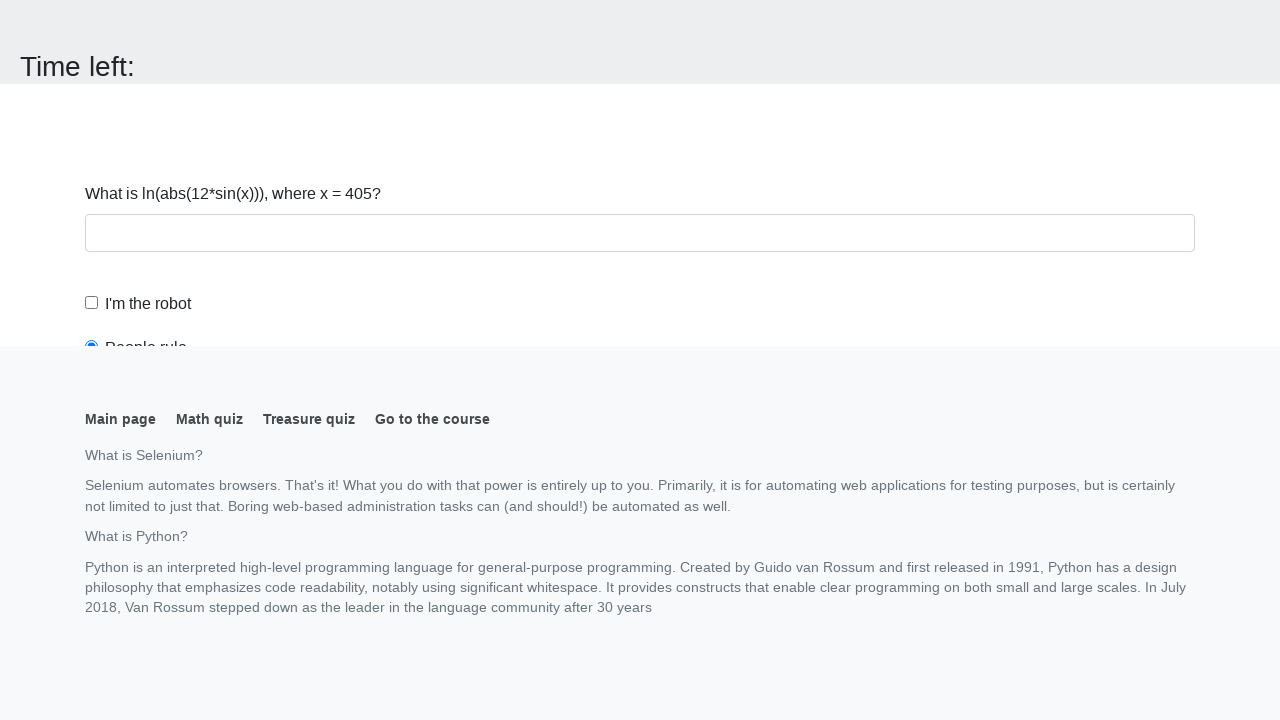

Retrieved input value from page
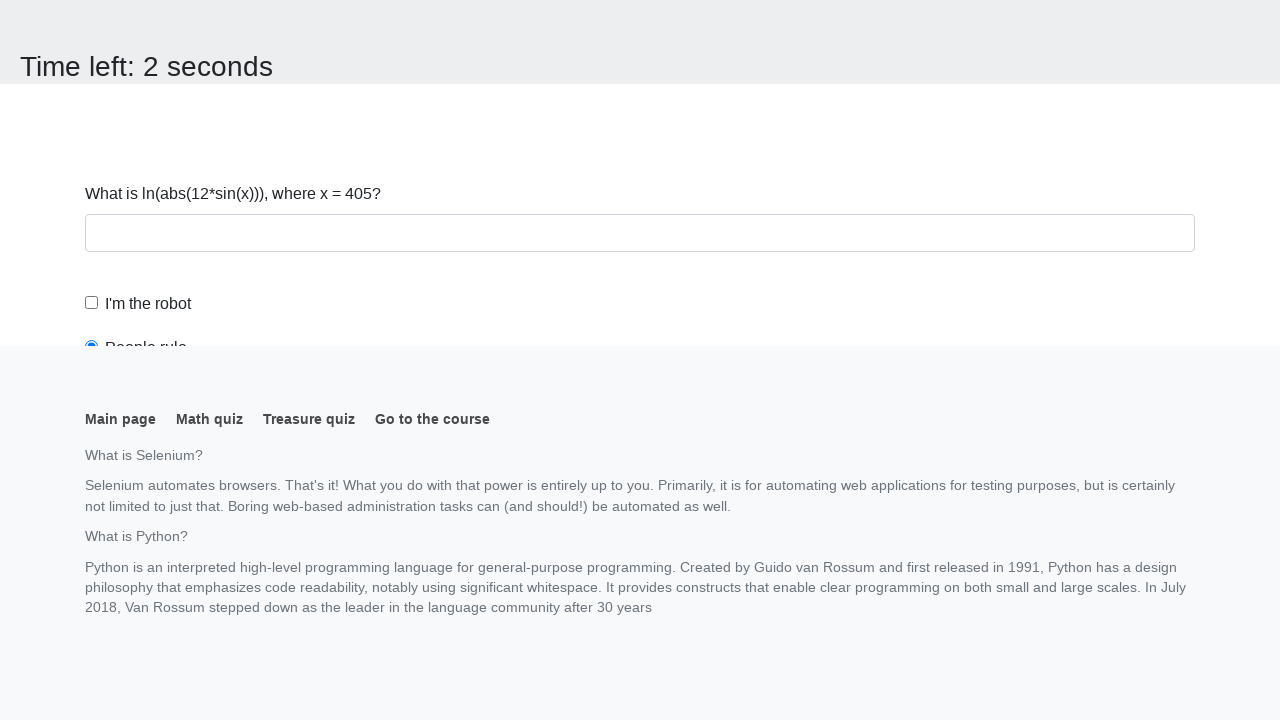

Calculated mathematical result using logarithm formula
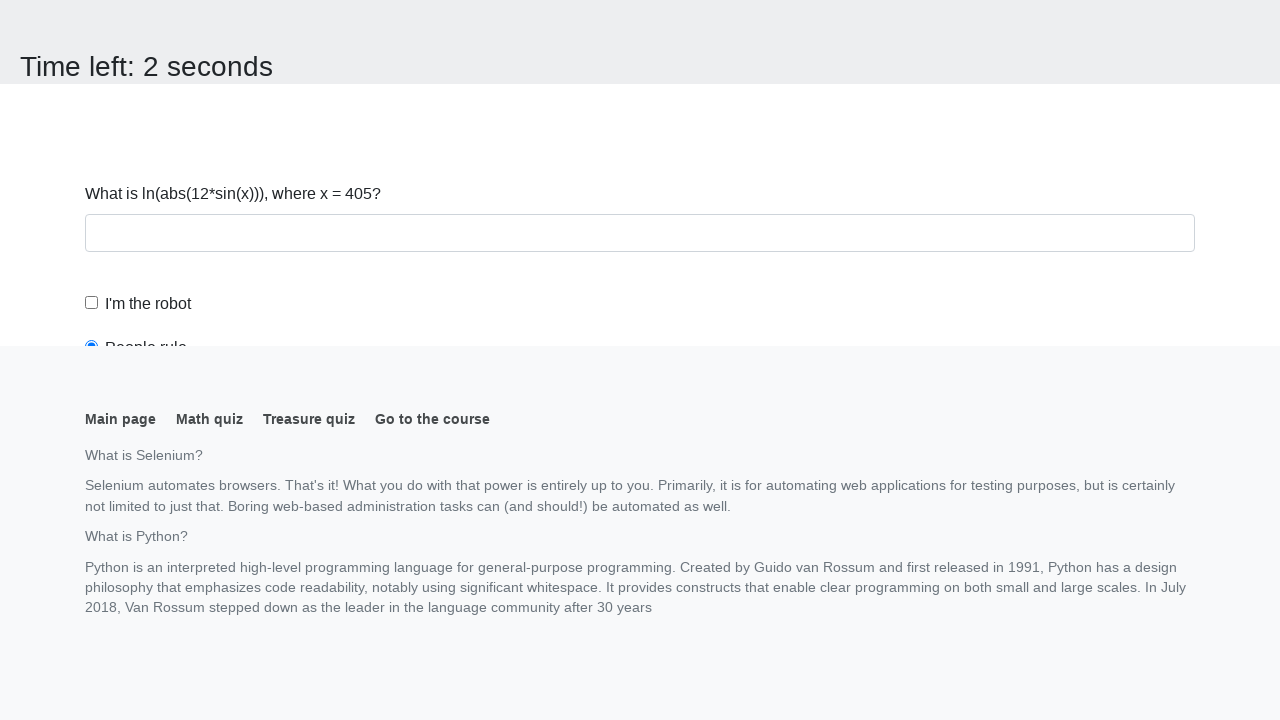

Filled answer field with calculated value on #answer
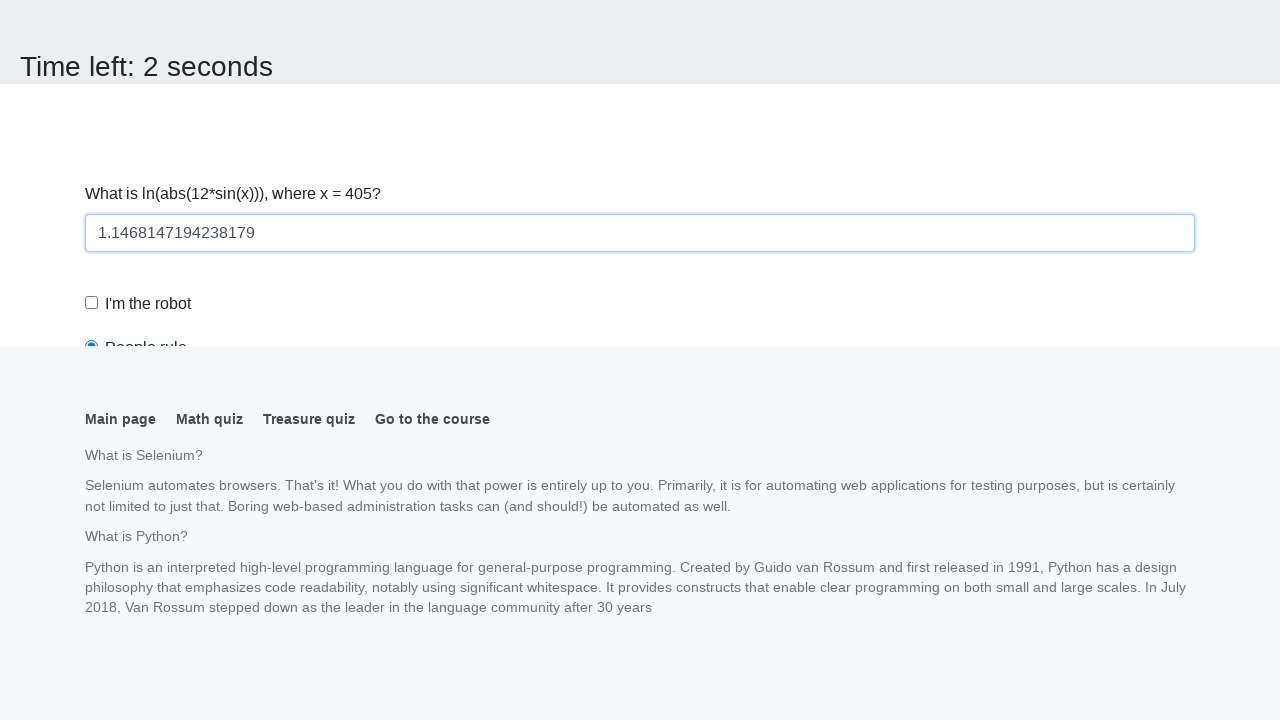

Clicked robot checkbox at (92, 303) on #robotCheckbox
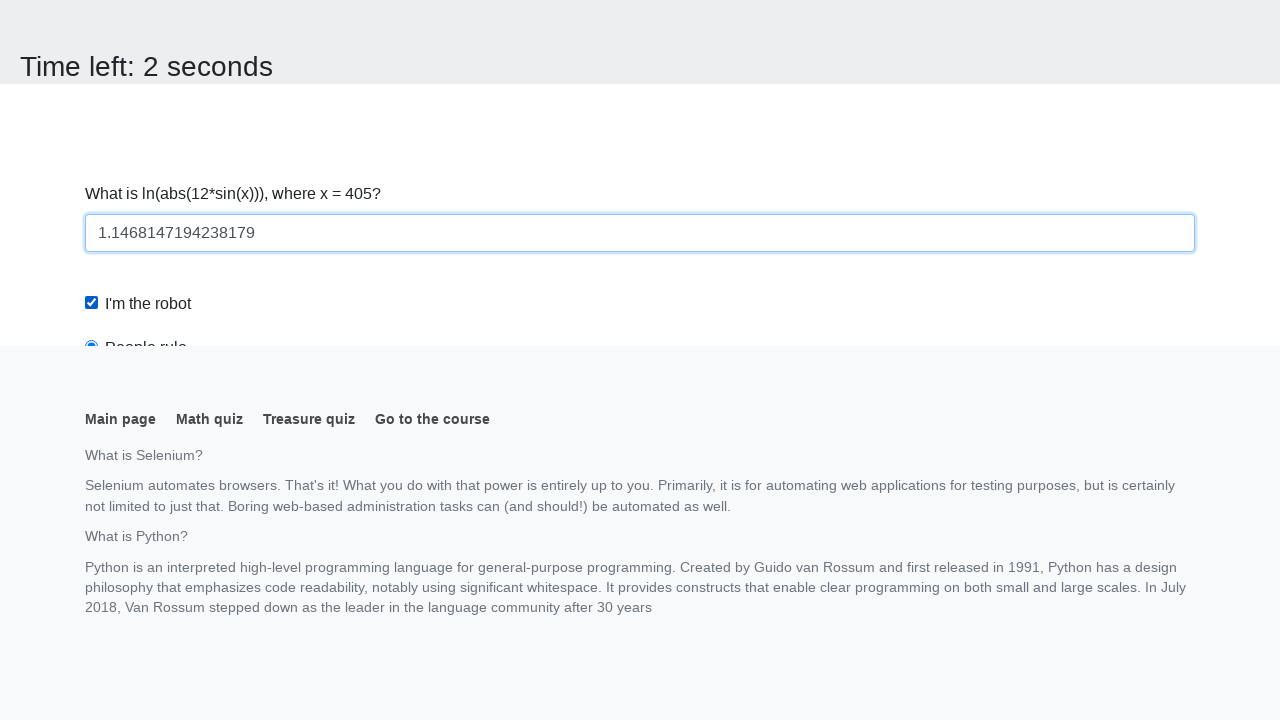

Scrolled to radio button if needed
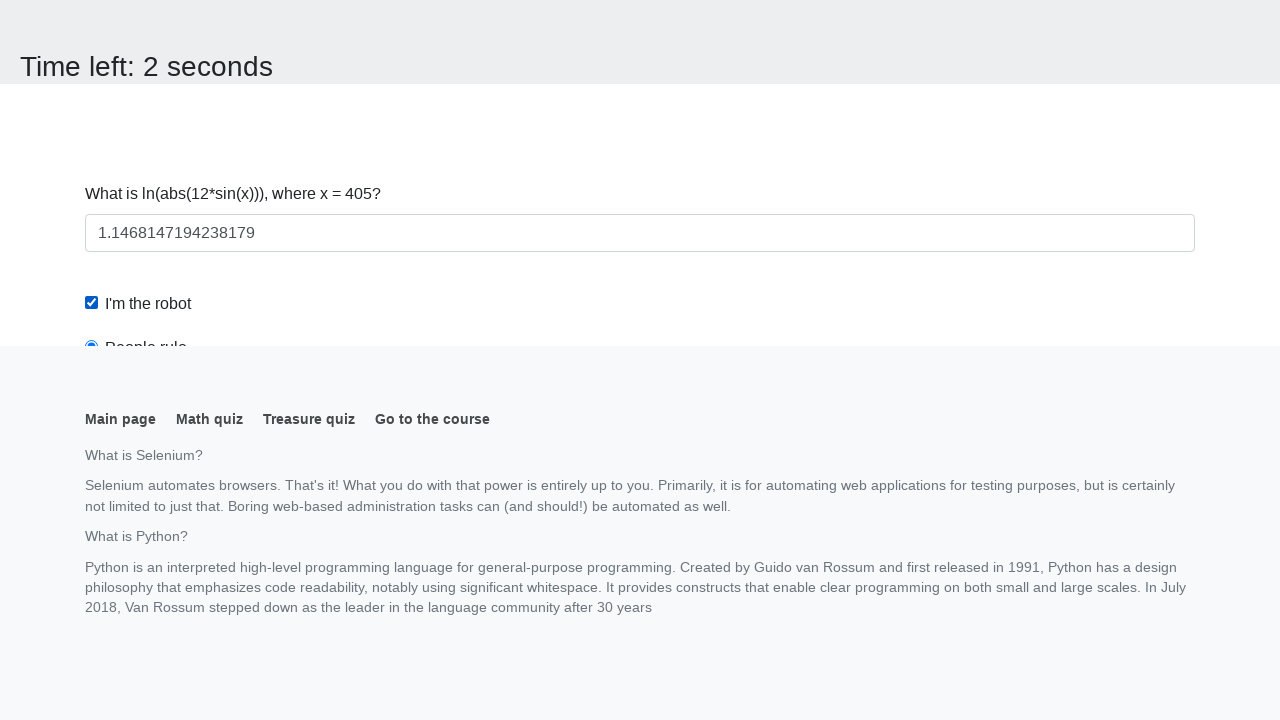

Clicked 'robots rule' radio button at (92, 7) on #robotsRule
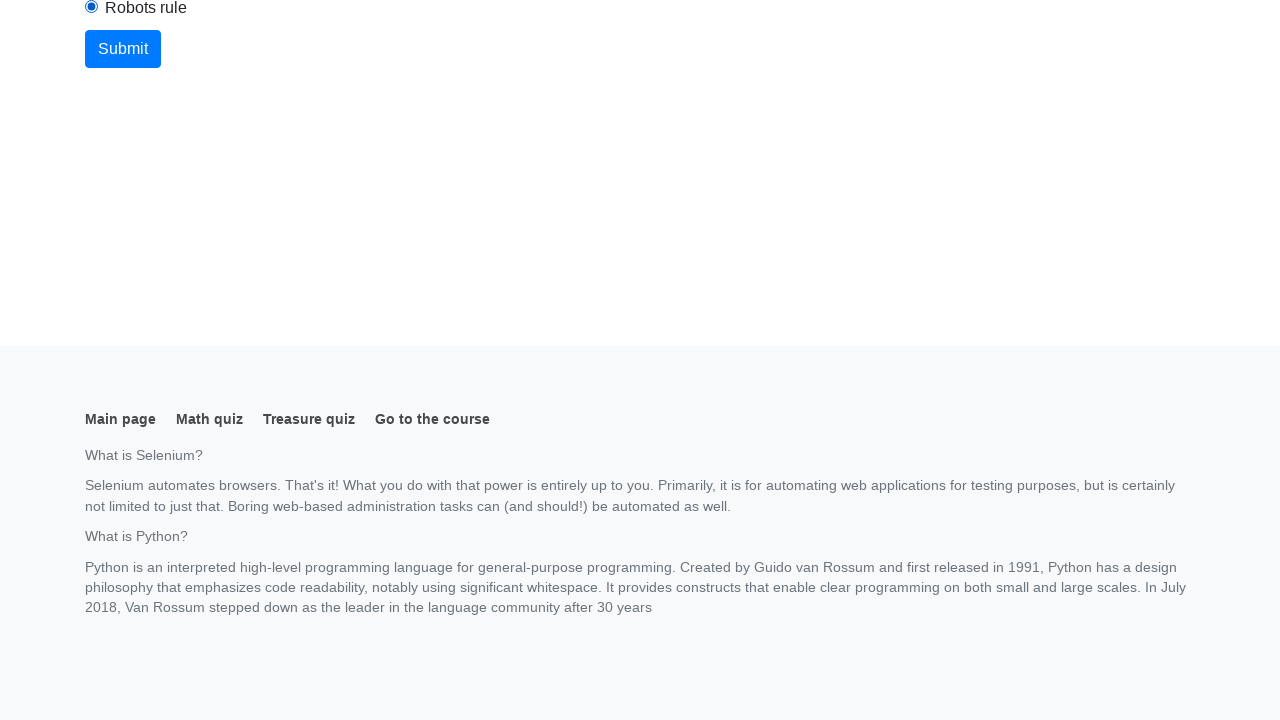

Scrolled to submit button if needed
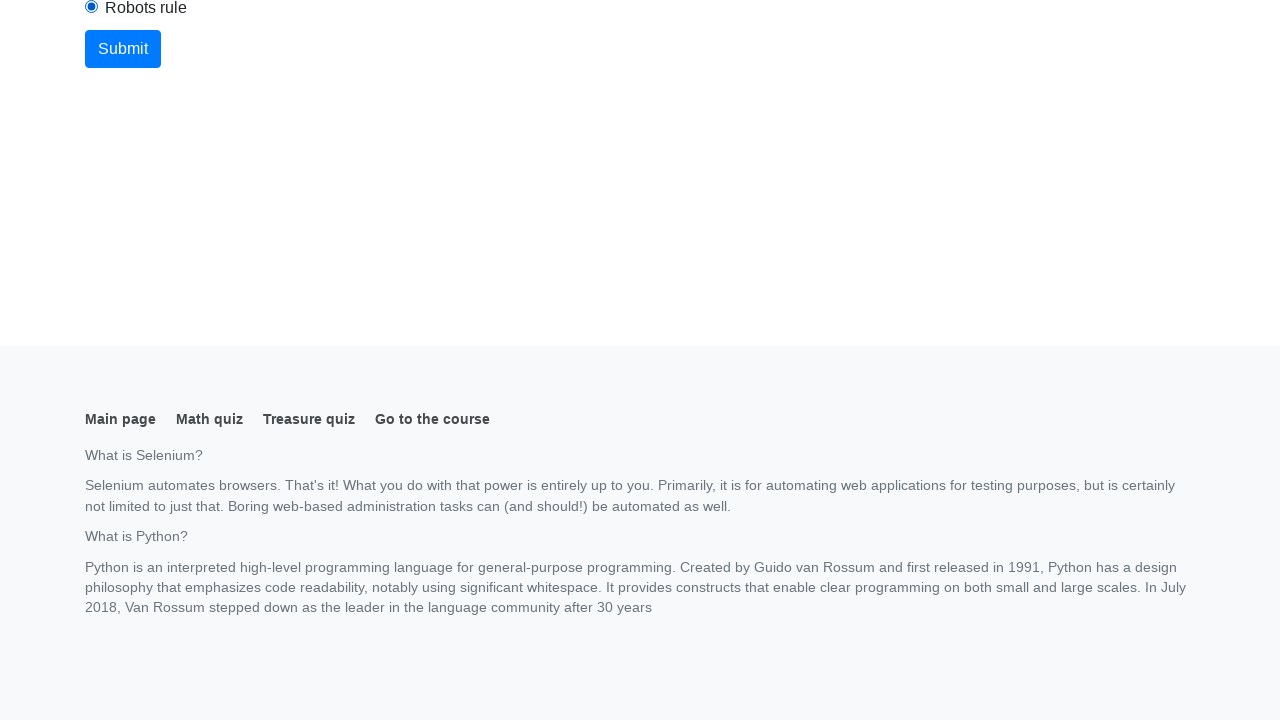

Clicked form submit button at (123, 49) on form button
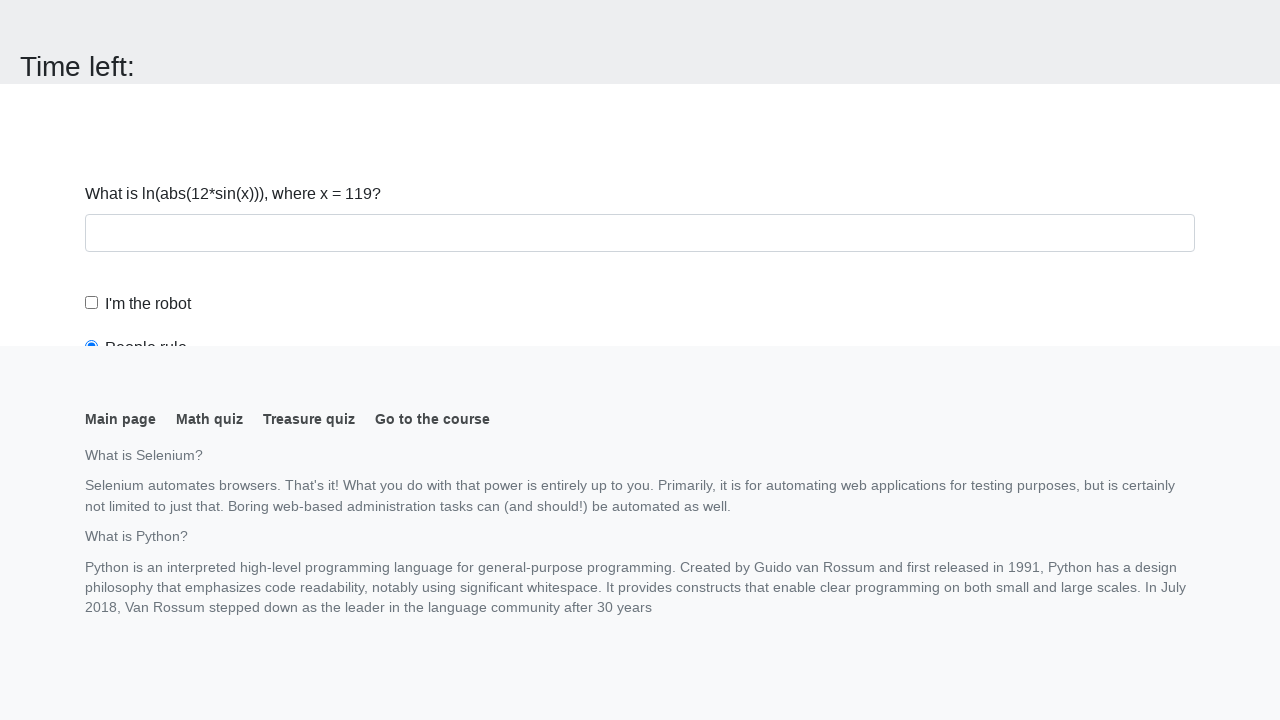

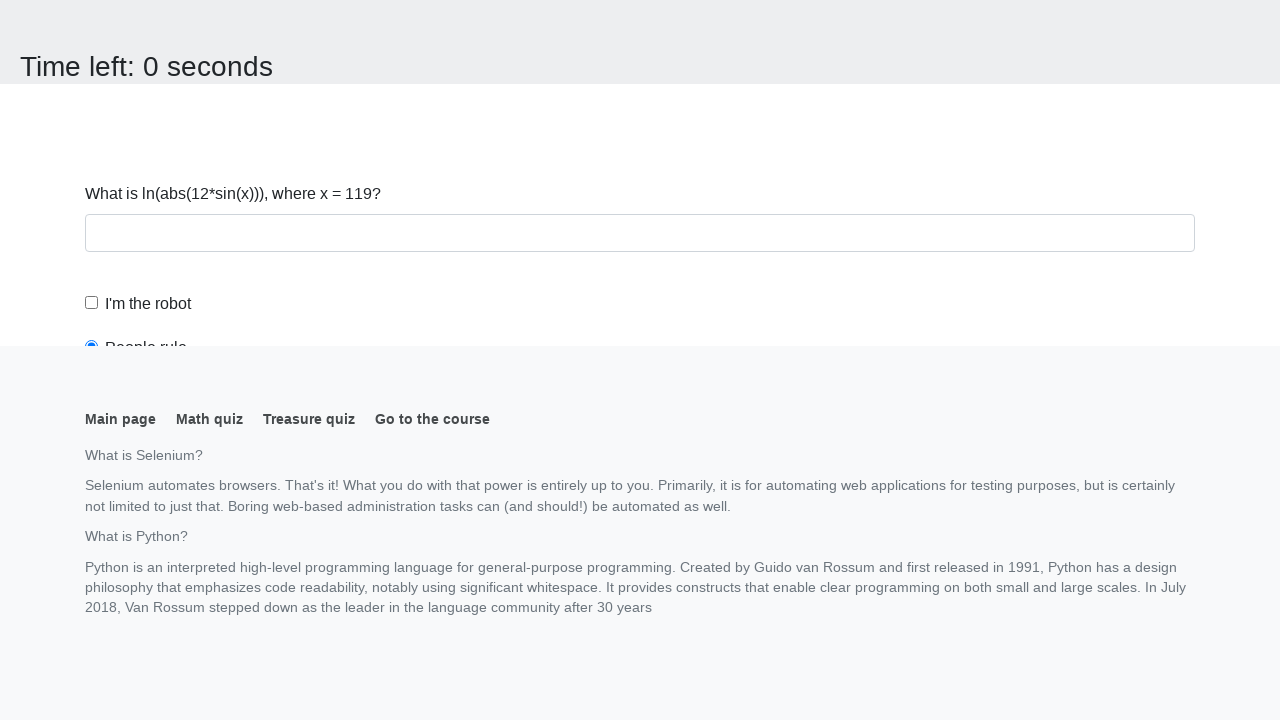